Tests injecting jQuery and jQuery Growl library into a page via JavaScript execution, then displays notification messages using the Growl plugin.

Starting URL: http://the-internet.herokuapp.com

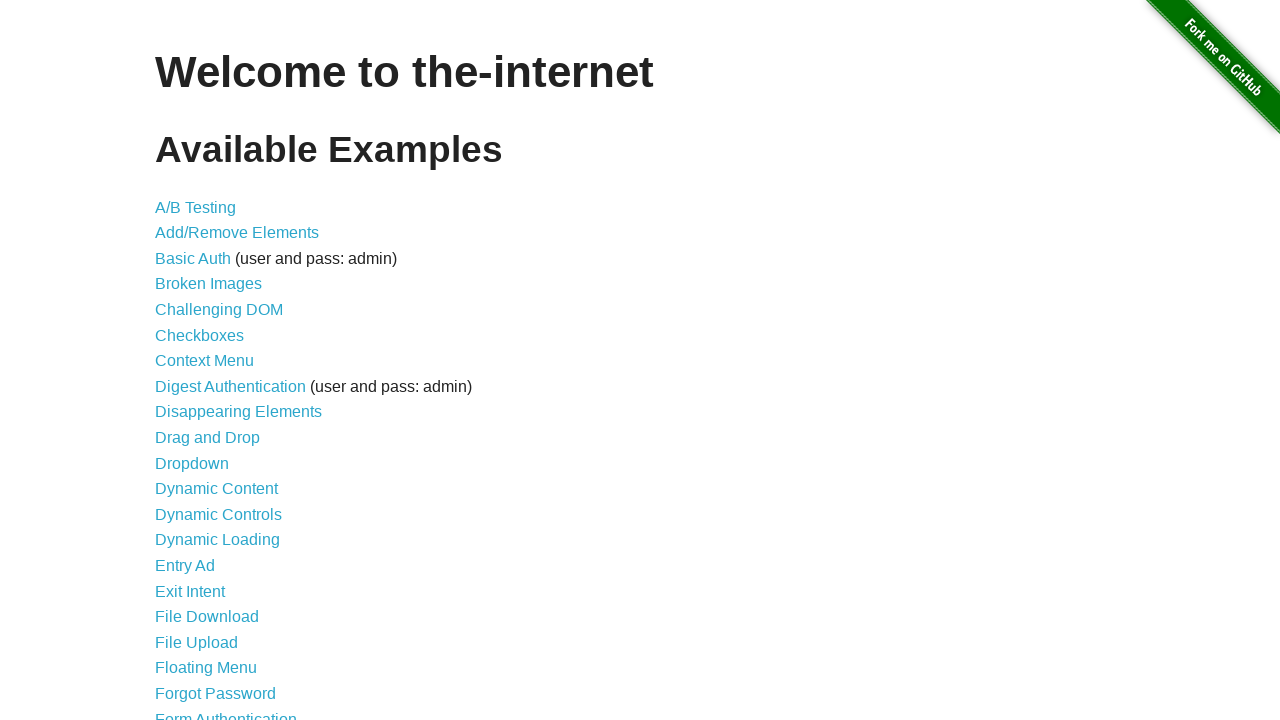

Injected jQuery library into the page
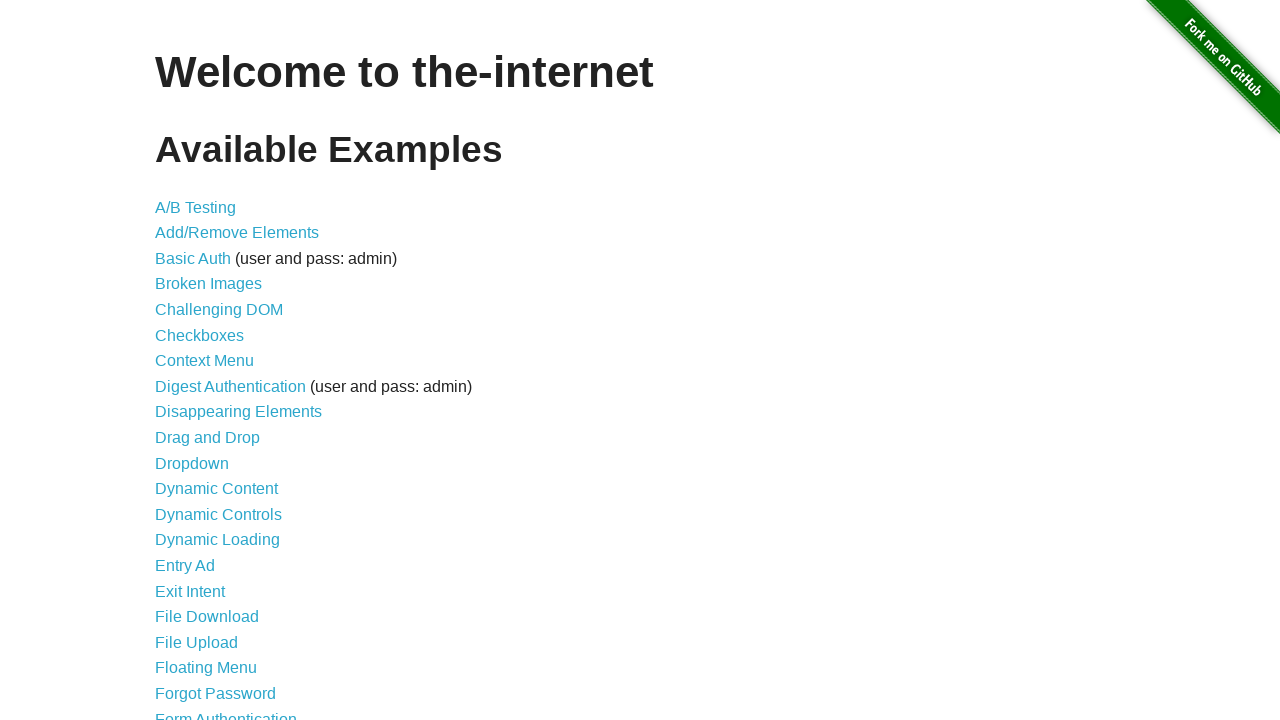

jQuery library loaded successfully
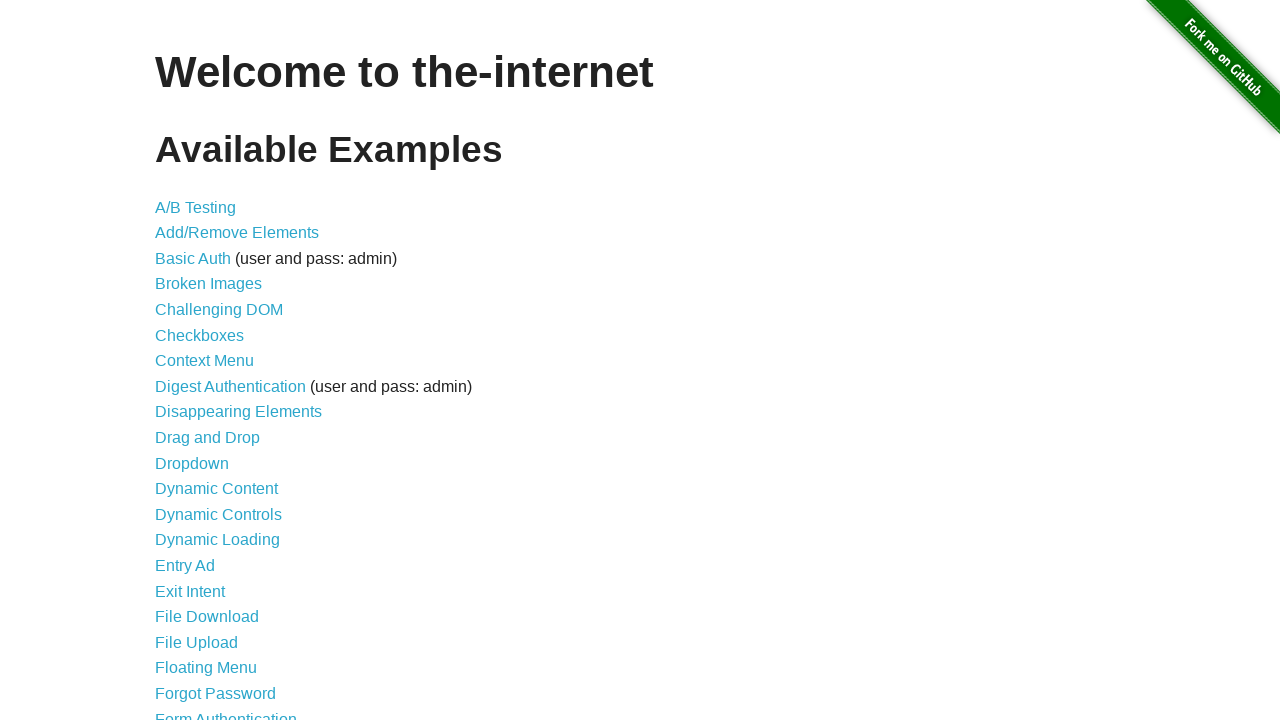

Injected jQuery Growl library into the page
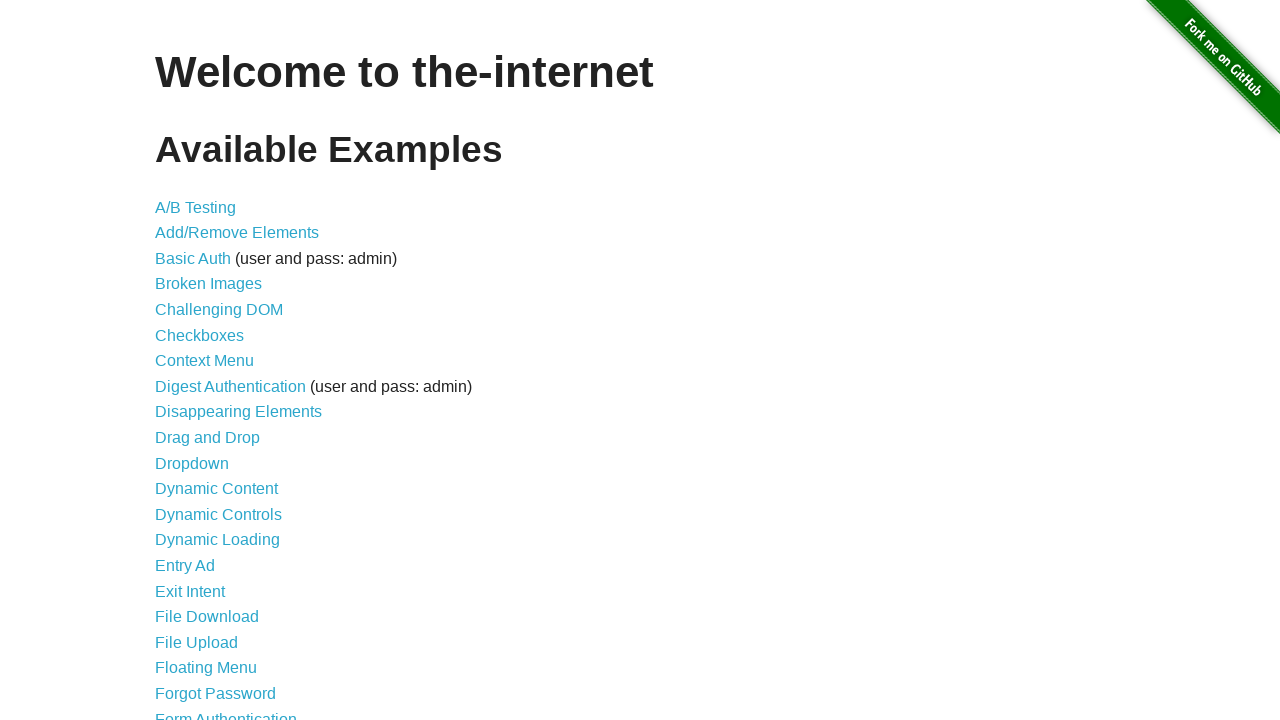

Added jQuery Growl CSS stylesheet to the page
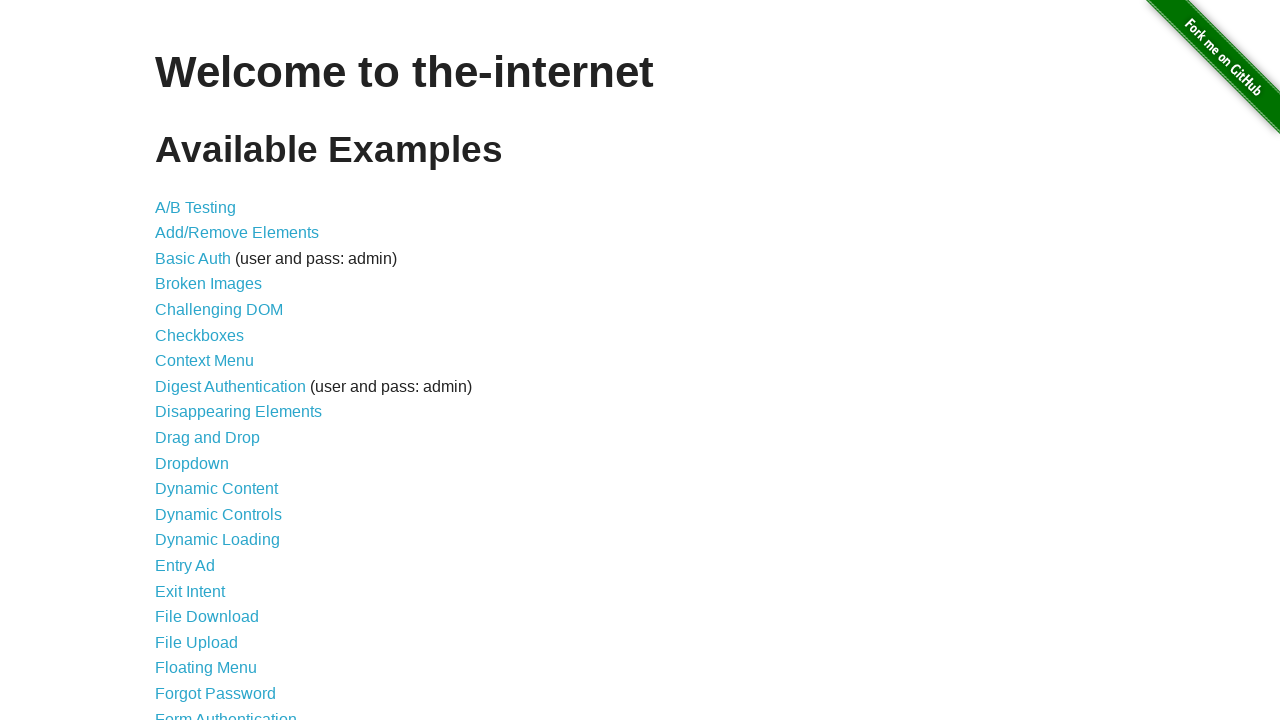

Waited for Growl library to fully load
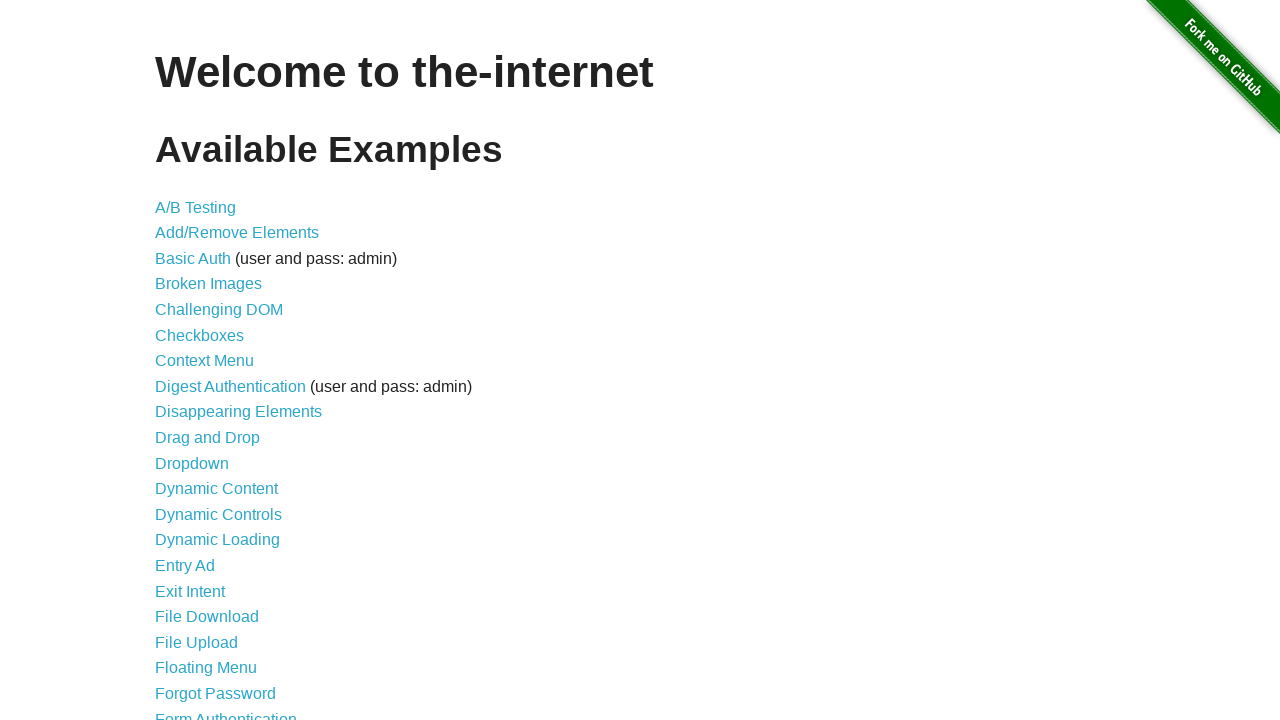

Displayed default Growl notification with GET message
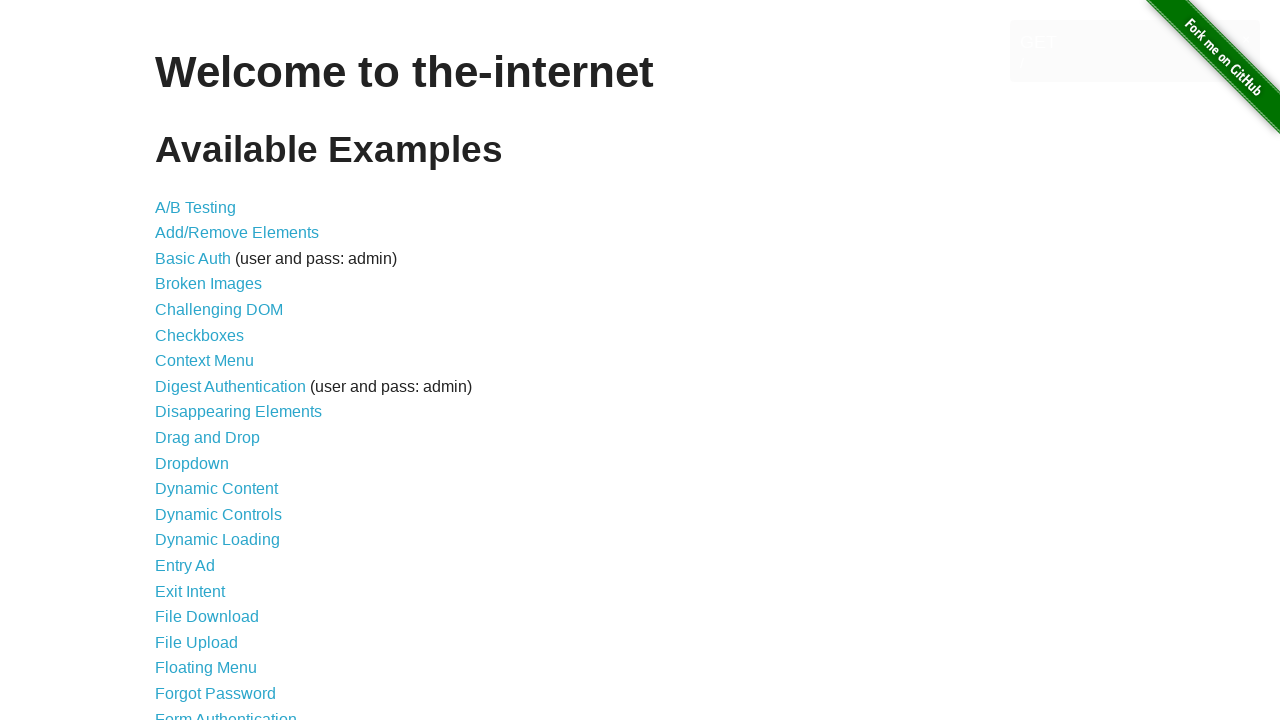

Waited for default notification to be visible
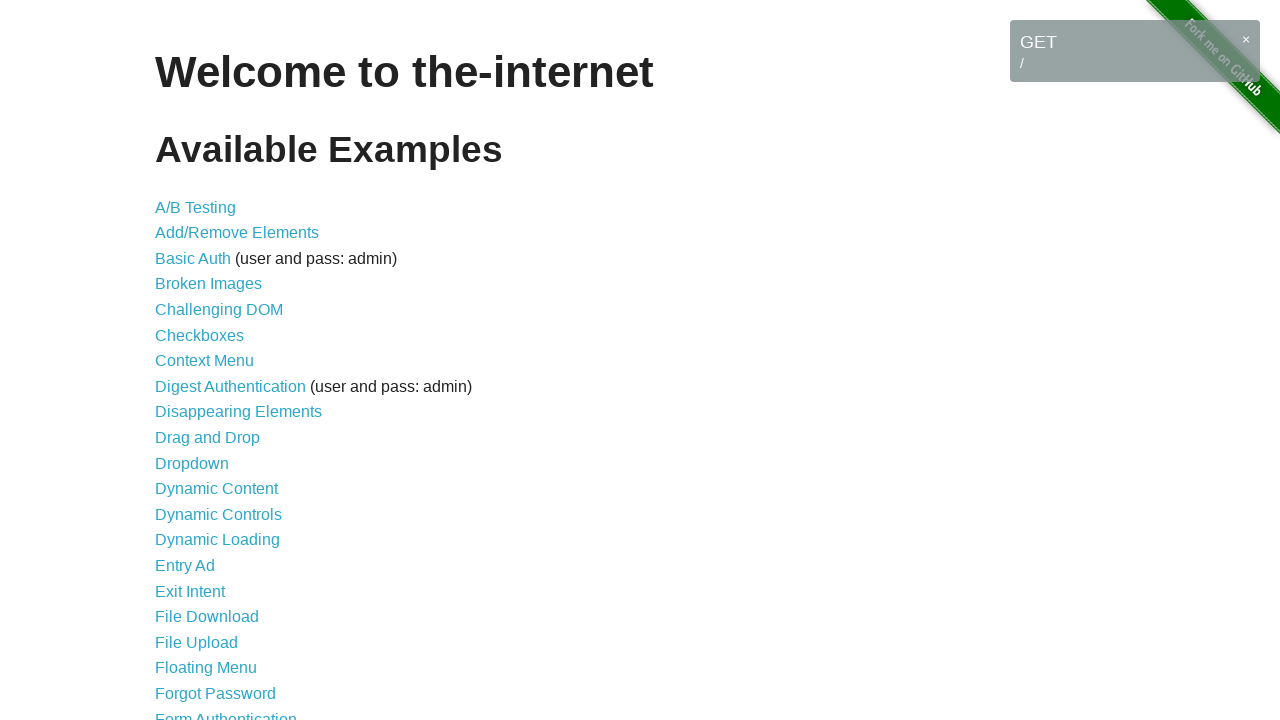

Displayed error type Growl notification
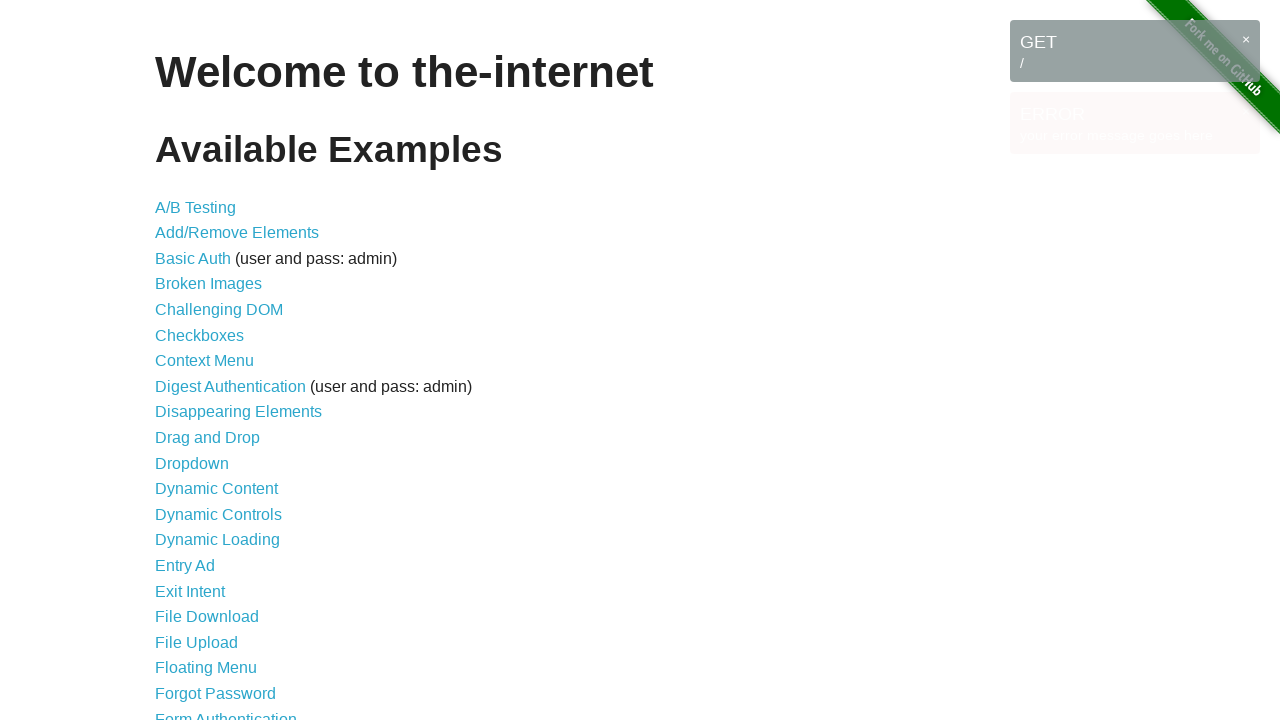

Displayed notice type Growl notification
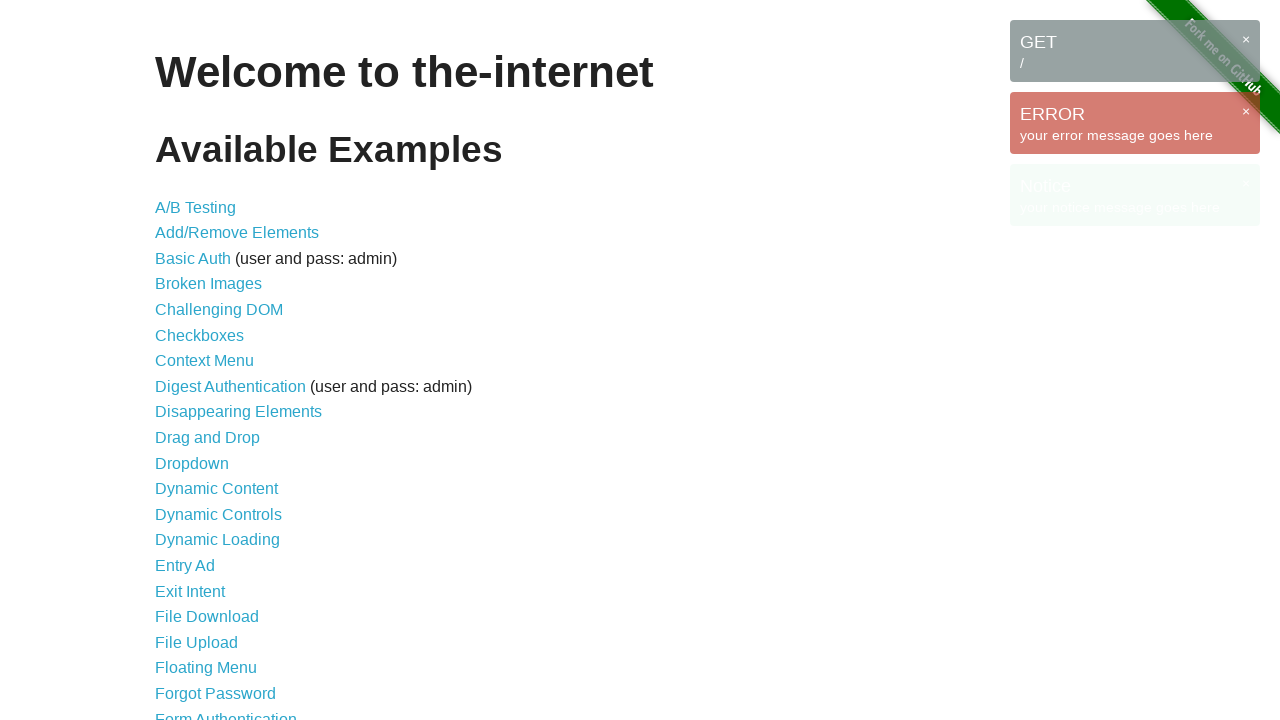

Displayed warning type Growl notification
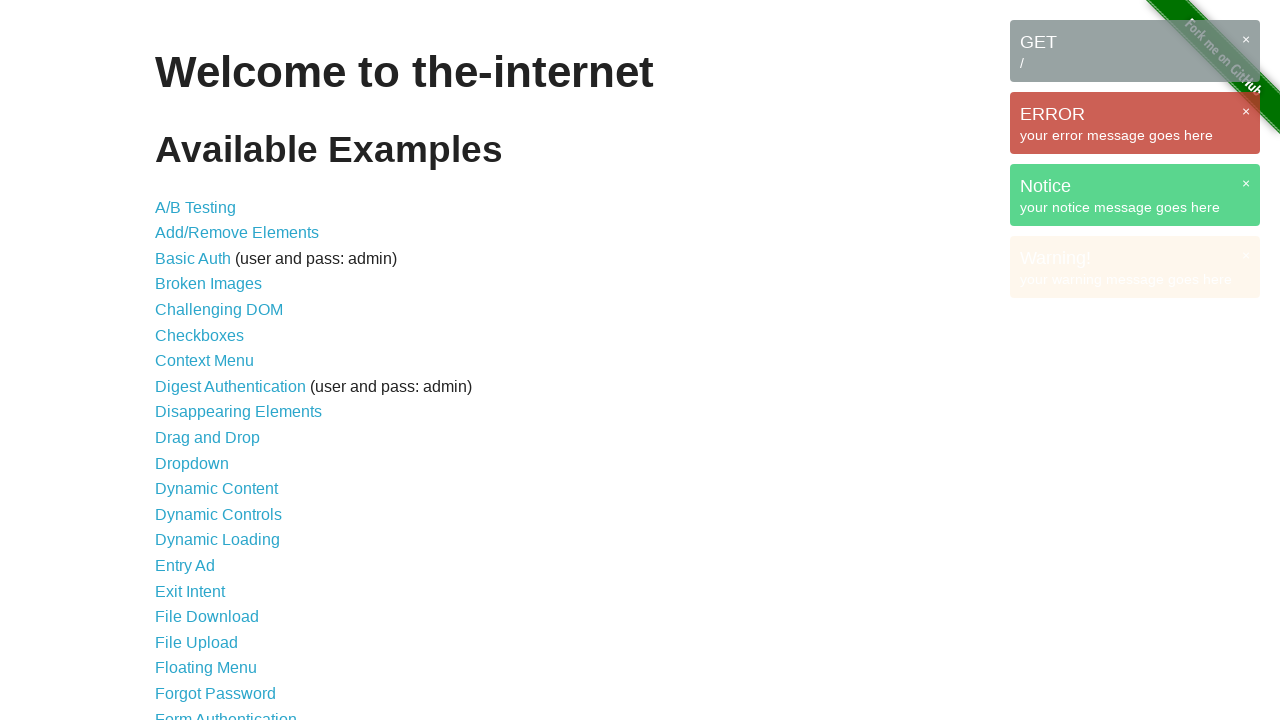

Waited for all notifications to be visible on the page
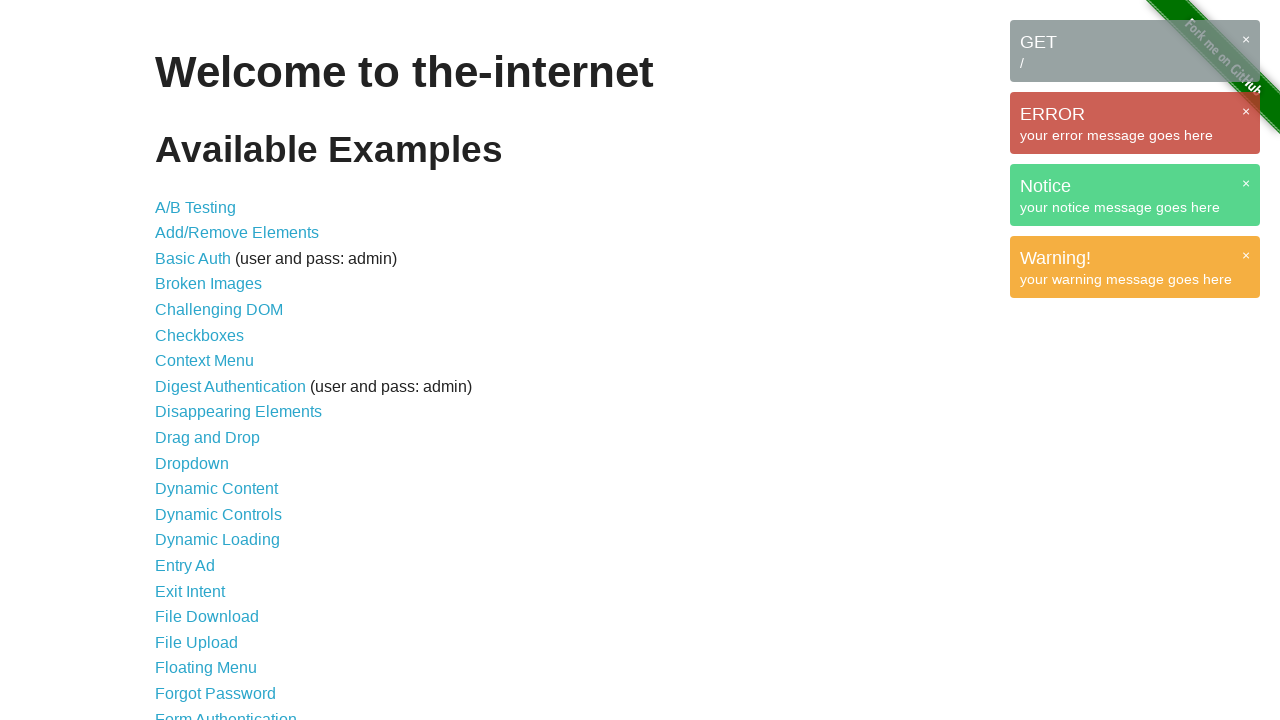

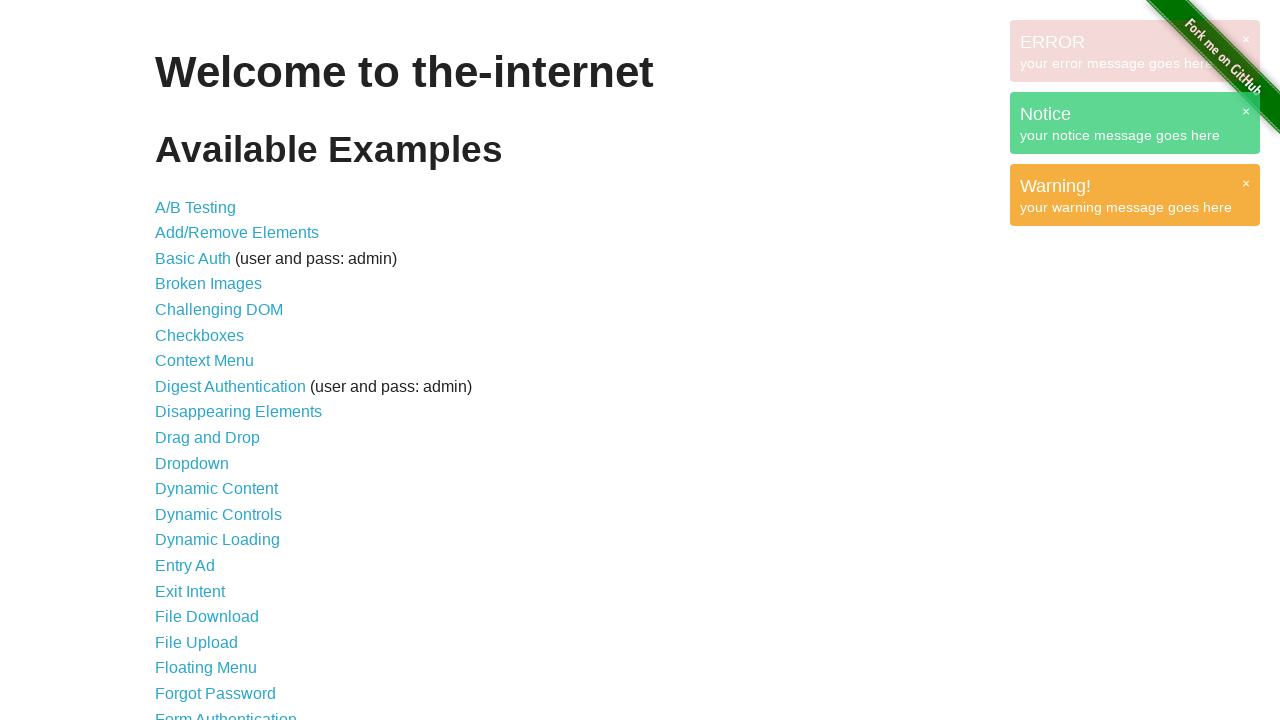